Tests various dropdown selection mechanisms including static dropdown currency selection, dynamic passenger count adjustment, and origin station selection from a list of options

Starting URL: https://rahulshettyacademy.com/dropdownsPractise/

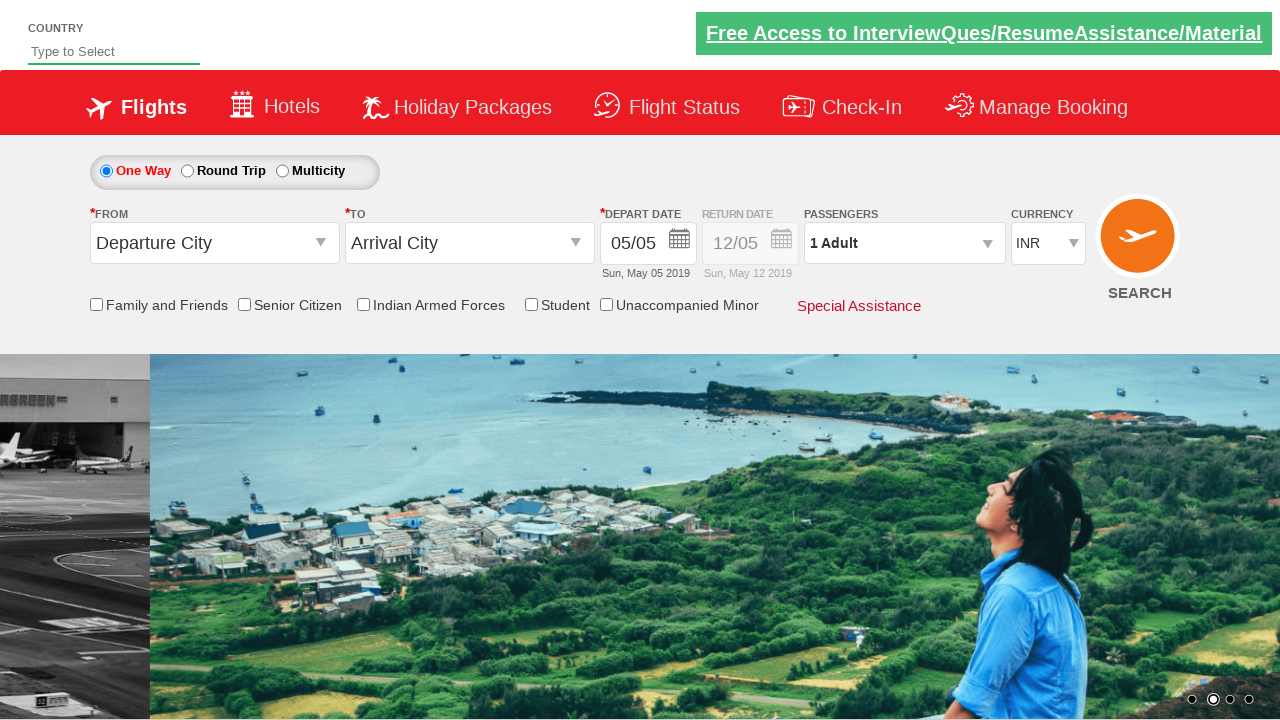

Selected USD from currency dropdown on #ctl00_mainContent_DropDownListCurrency
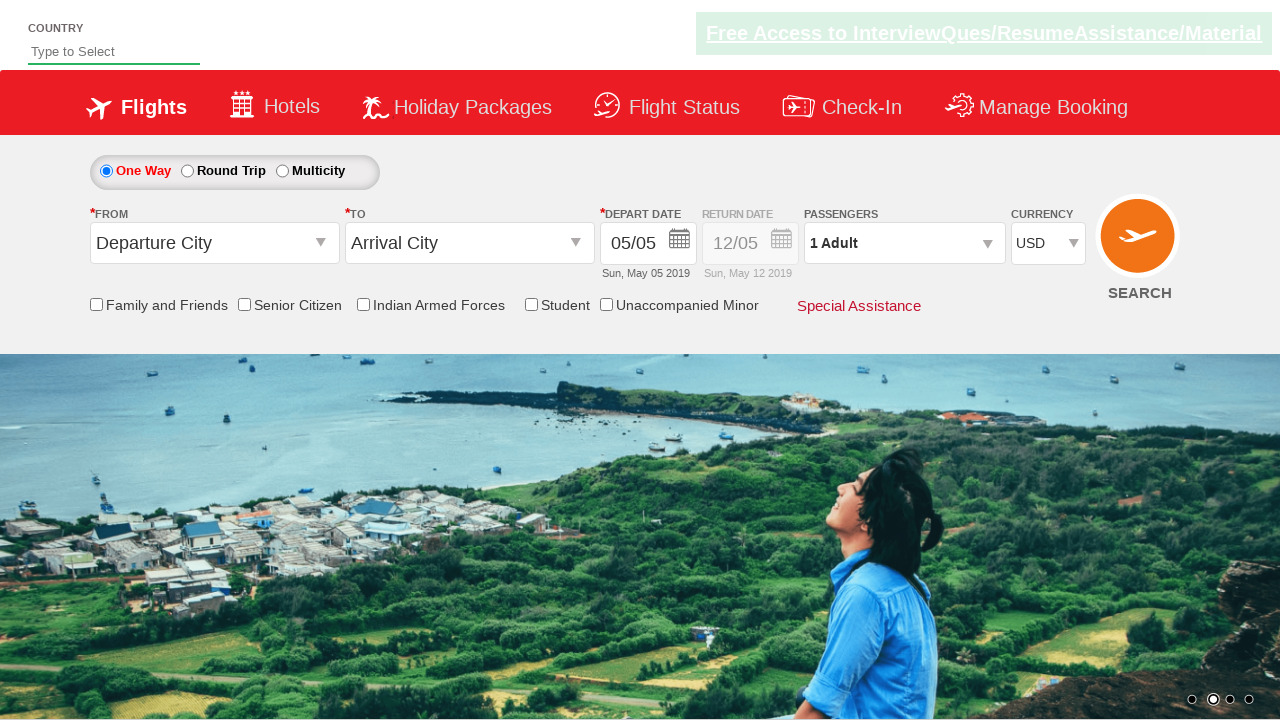

Selected AED from currency dropdown on #ctl00_mainContent_DropDownListCurrency
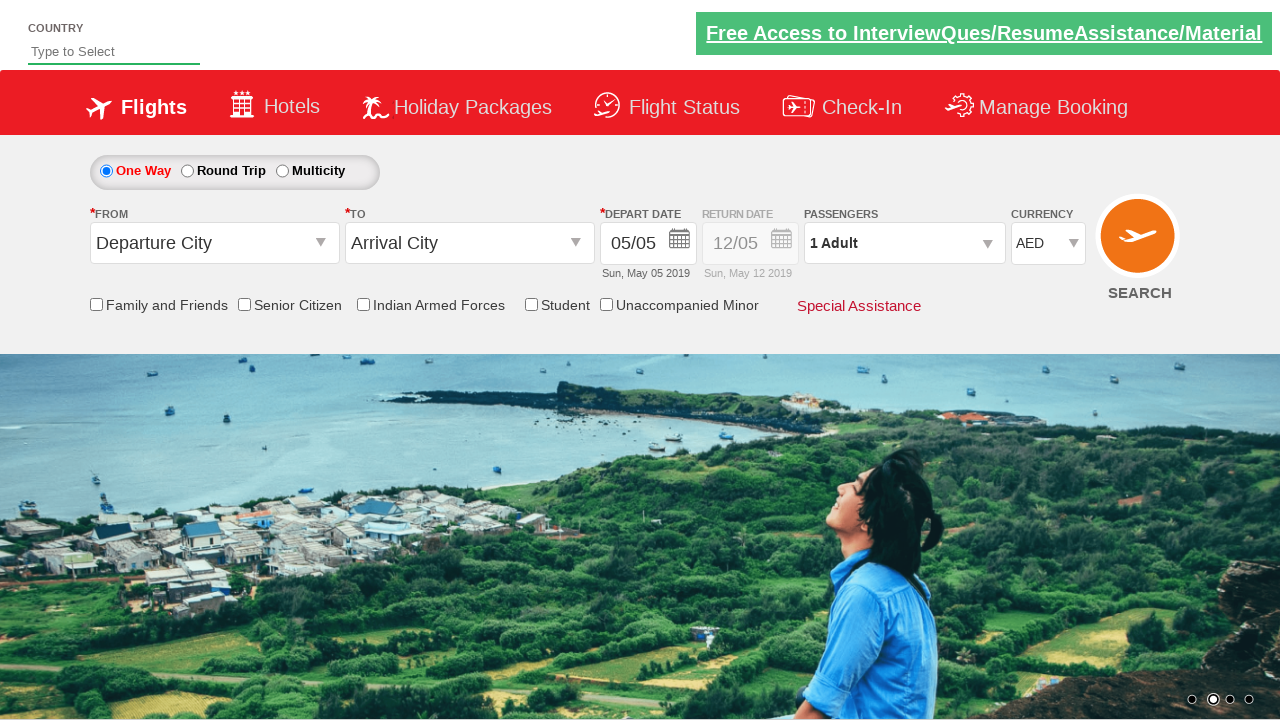

Selected currency by index 1 on #ctl00_mainContent_DropDownListCurrency
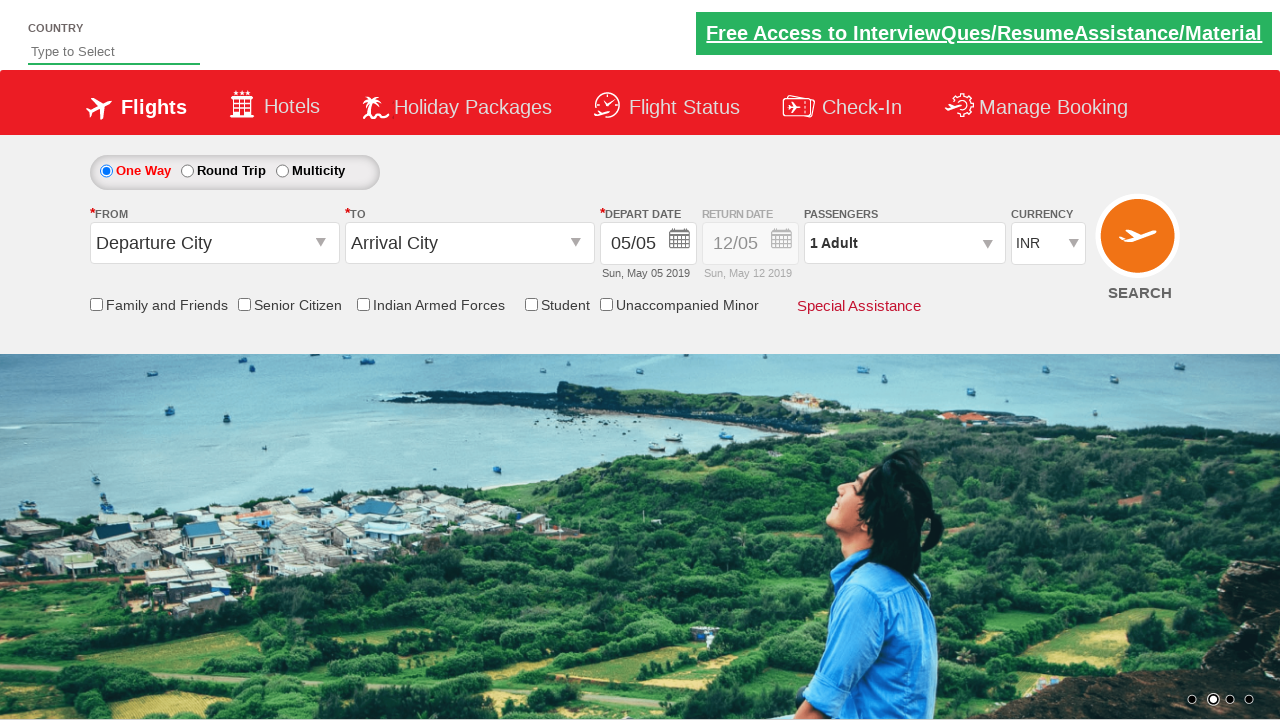

Opened passenger information dropdown at (904, 243) on #divpaxinfo
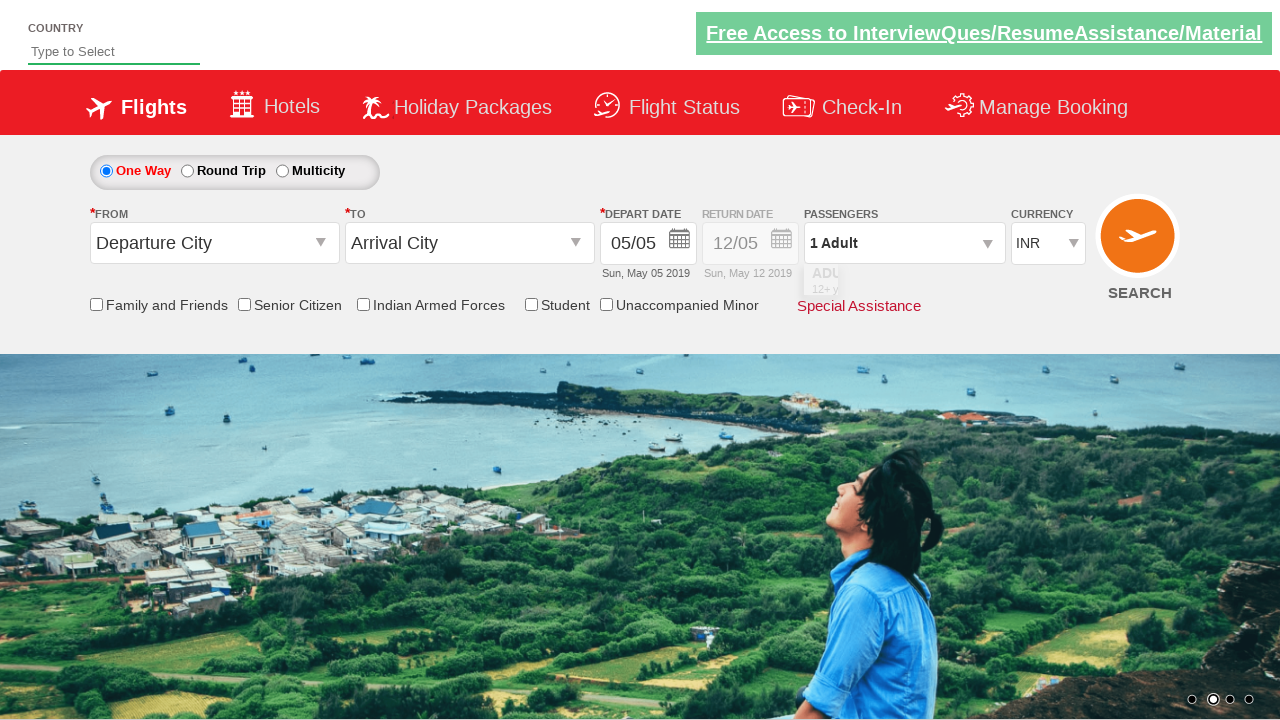

Incremented adult passenger count at (982, 288) on #hrefIncAdt
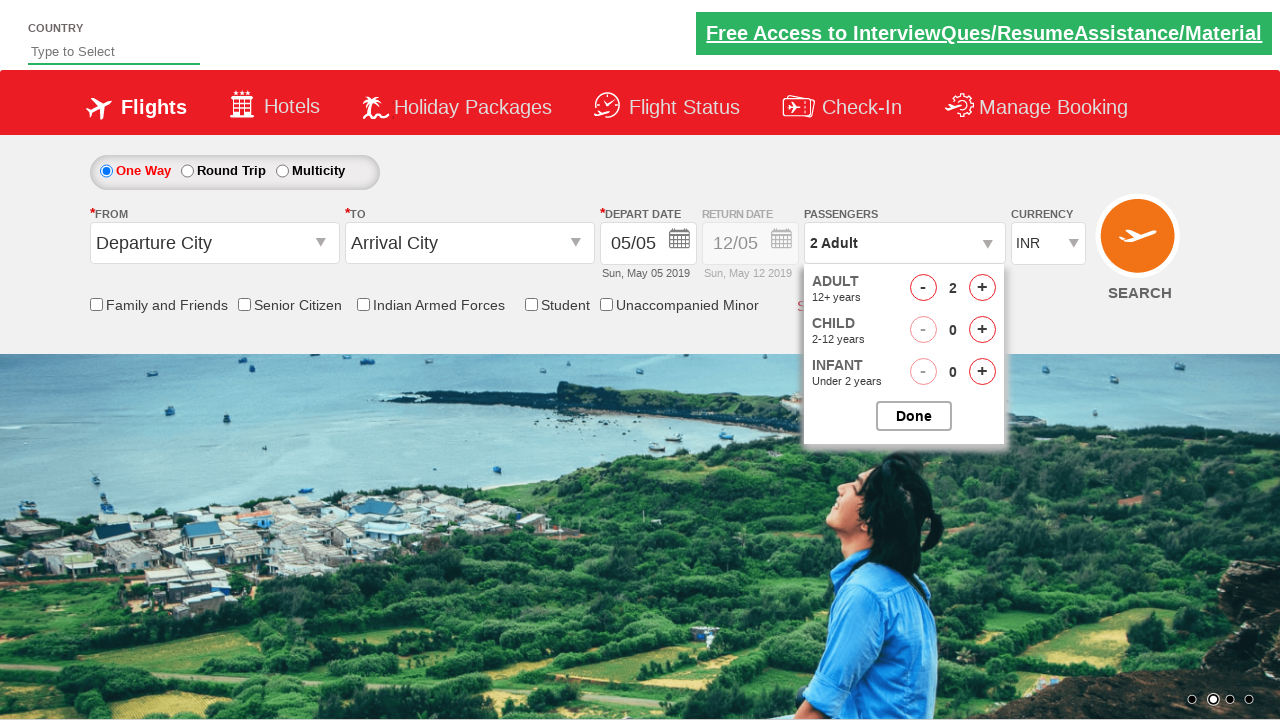

Incremented adult passenger count at (982, 288) on #hrefIncAdt
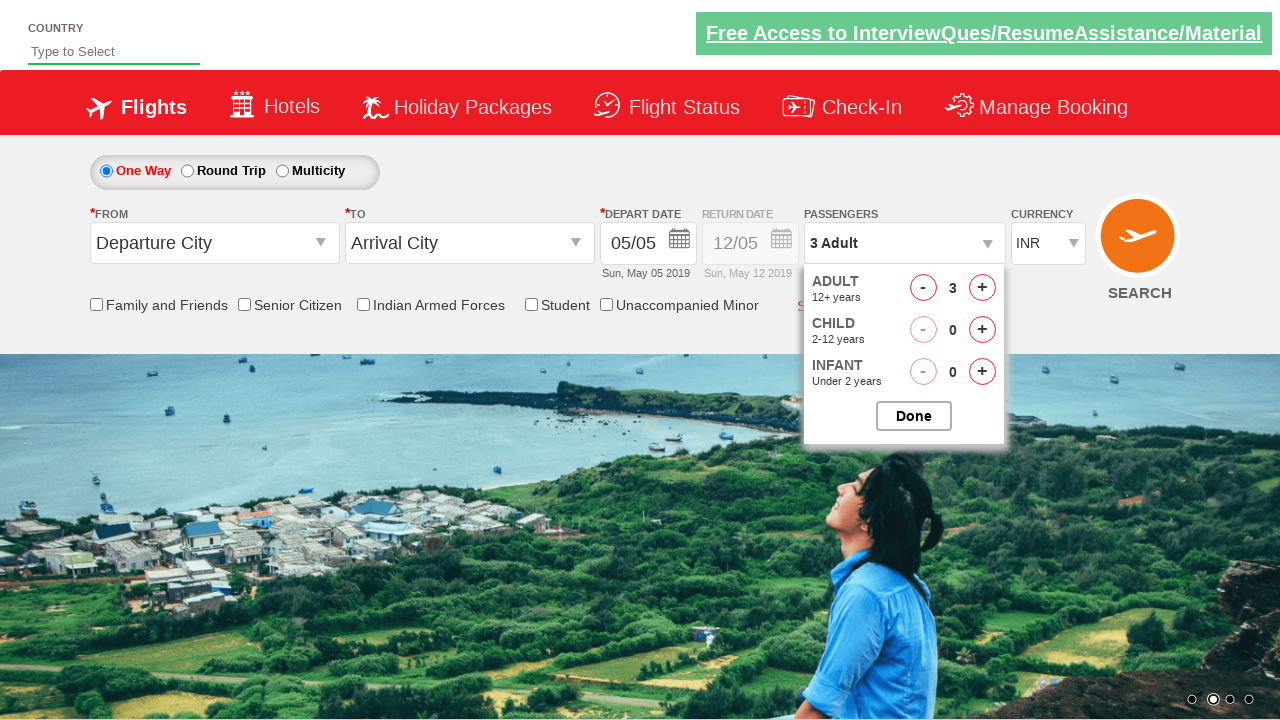

Incremented adult passenger count at (982, 288) on #hrefIncAdt
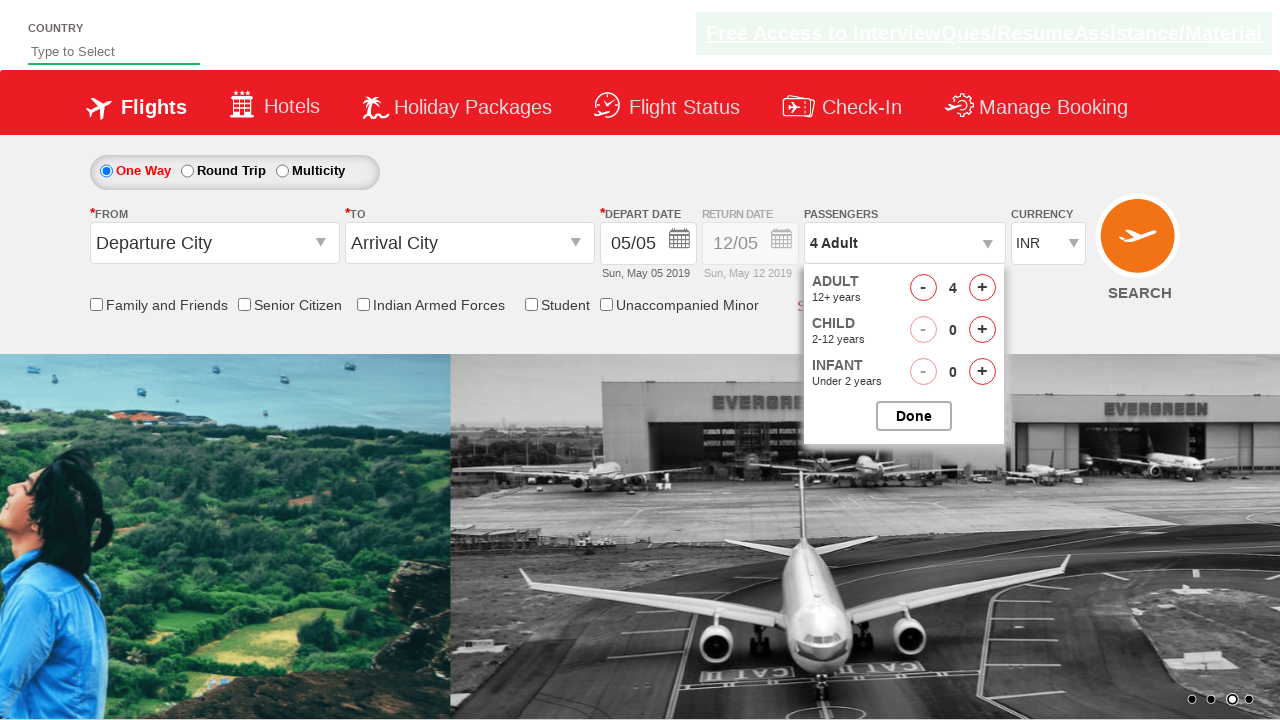

Incremented adult passenger count at (982, 288) on #hrefIncAdt
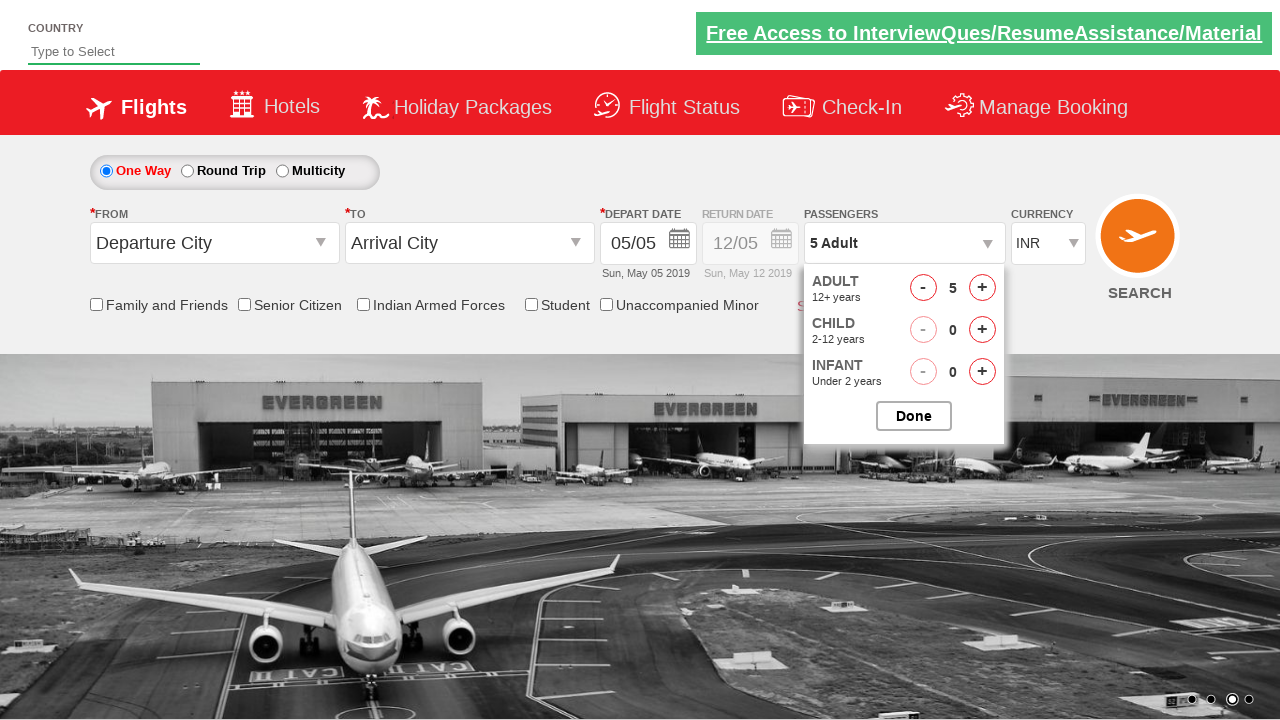

Incremented adult passenger count at (982, 288) on #hrefIncAdt
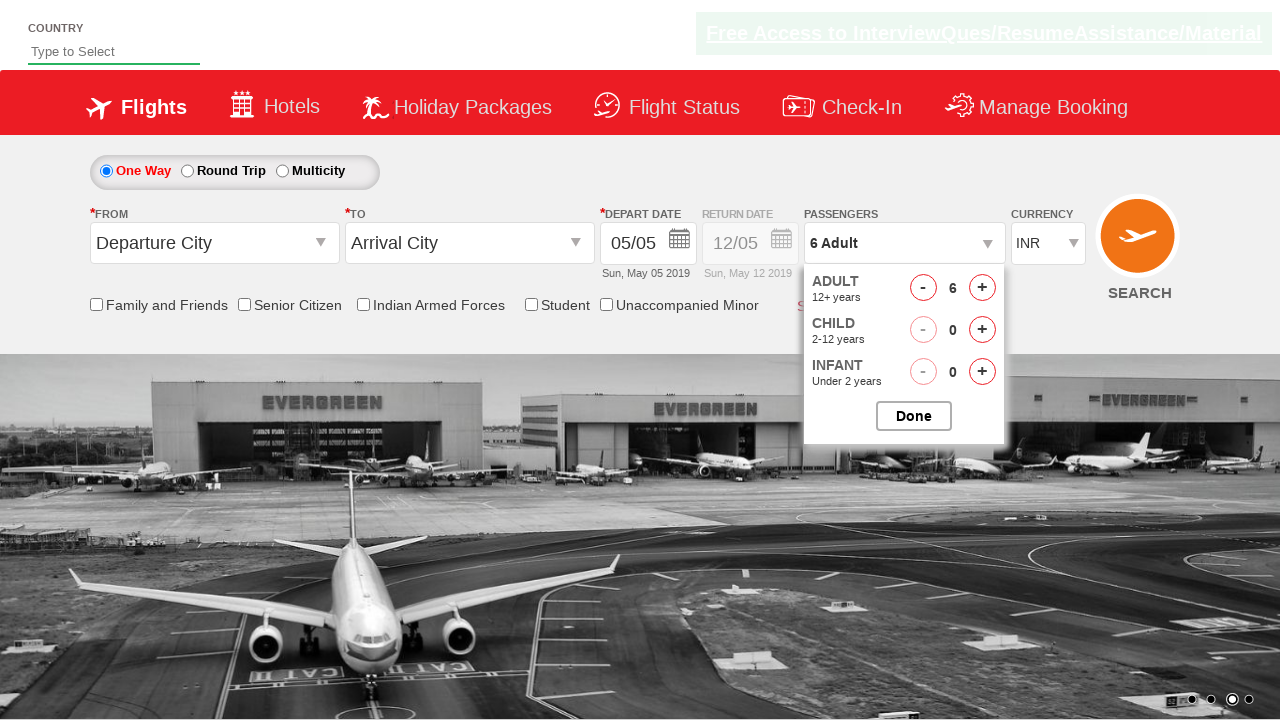

Incremented child passenger count at (982, 330) on #hrefIncChd
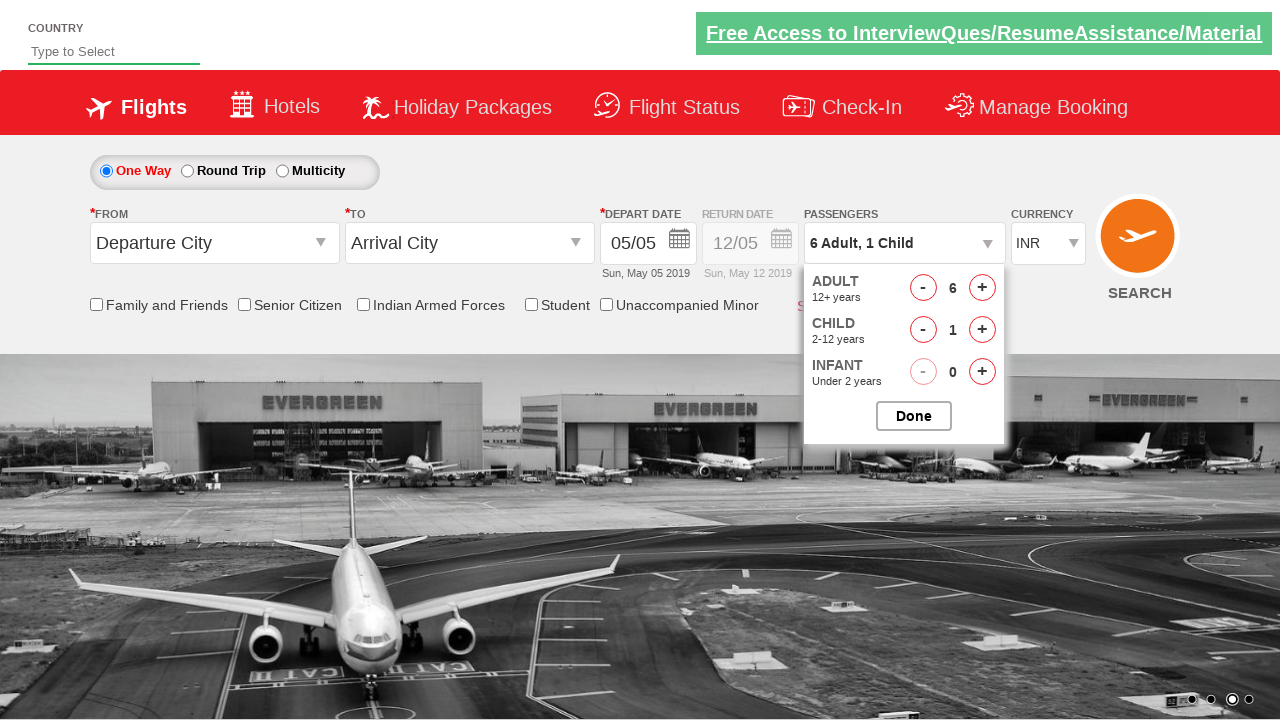

Incremented child passenger count at (982, 330) on #hrefIncChd
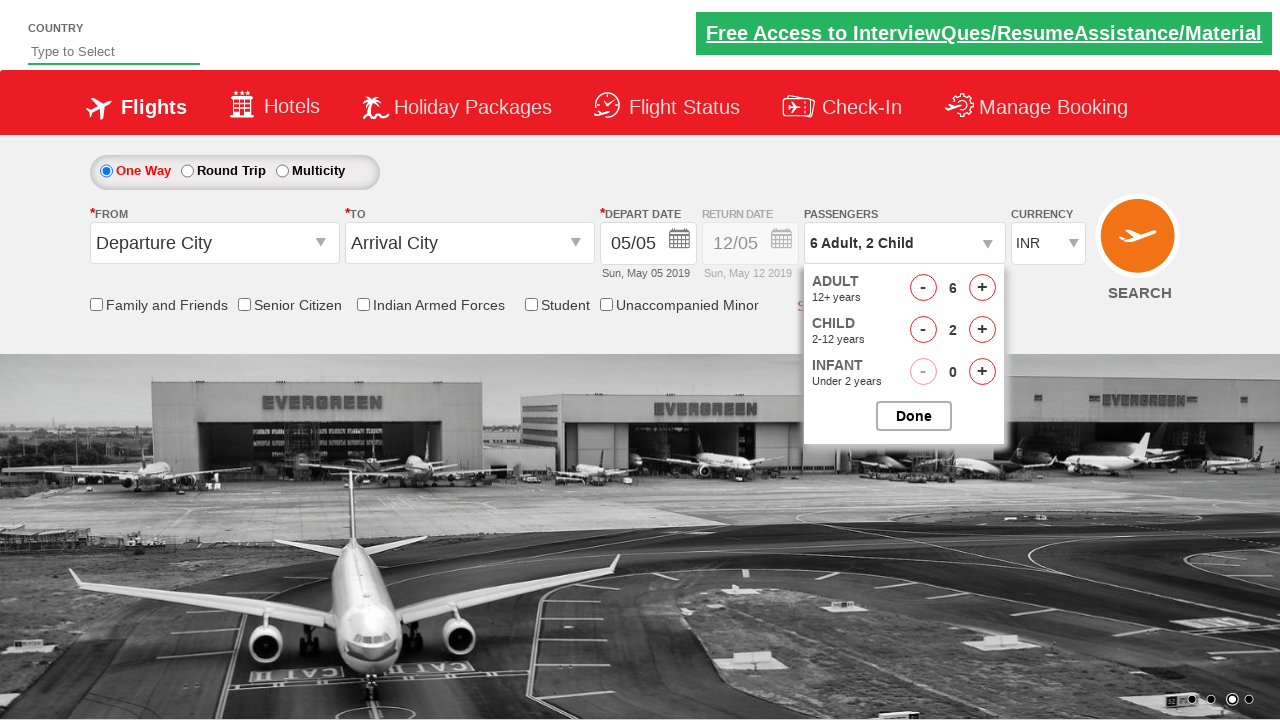

Incremented child passenger count at (982, 330) on #hrefIncChd
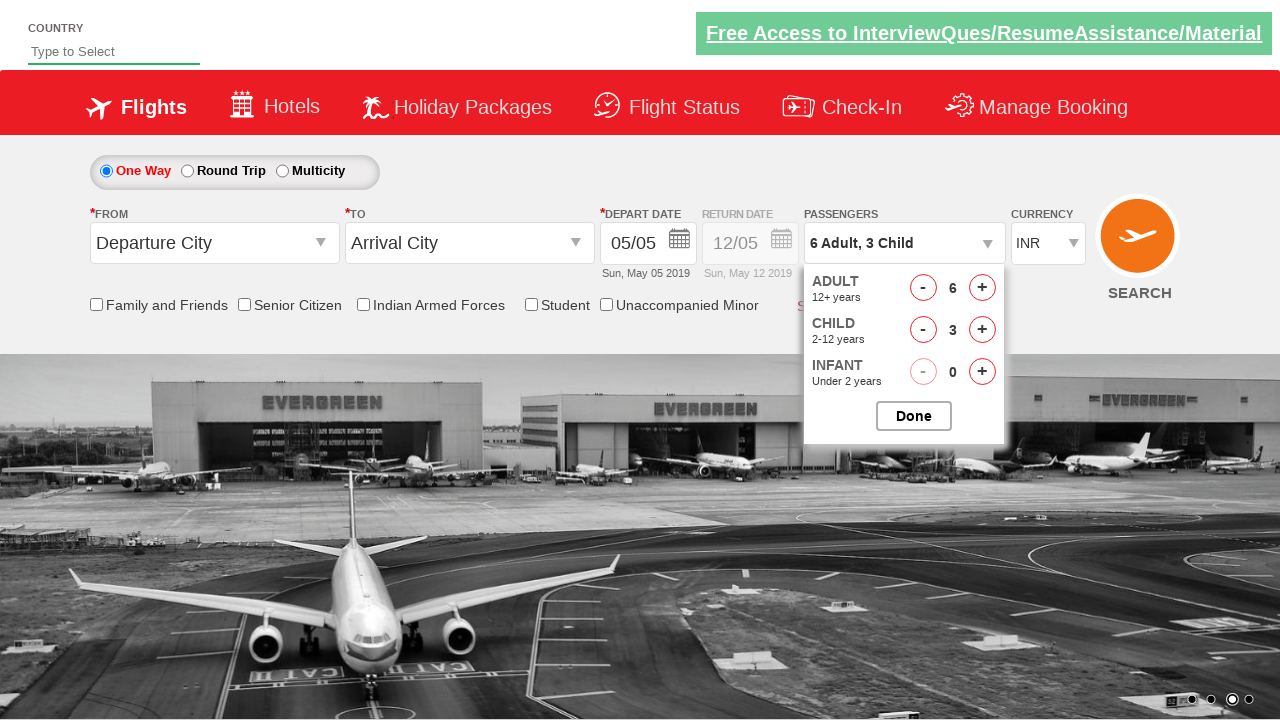

Decremented adult passenger count at (923, 288) on #hrefDecAdt
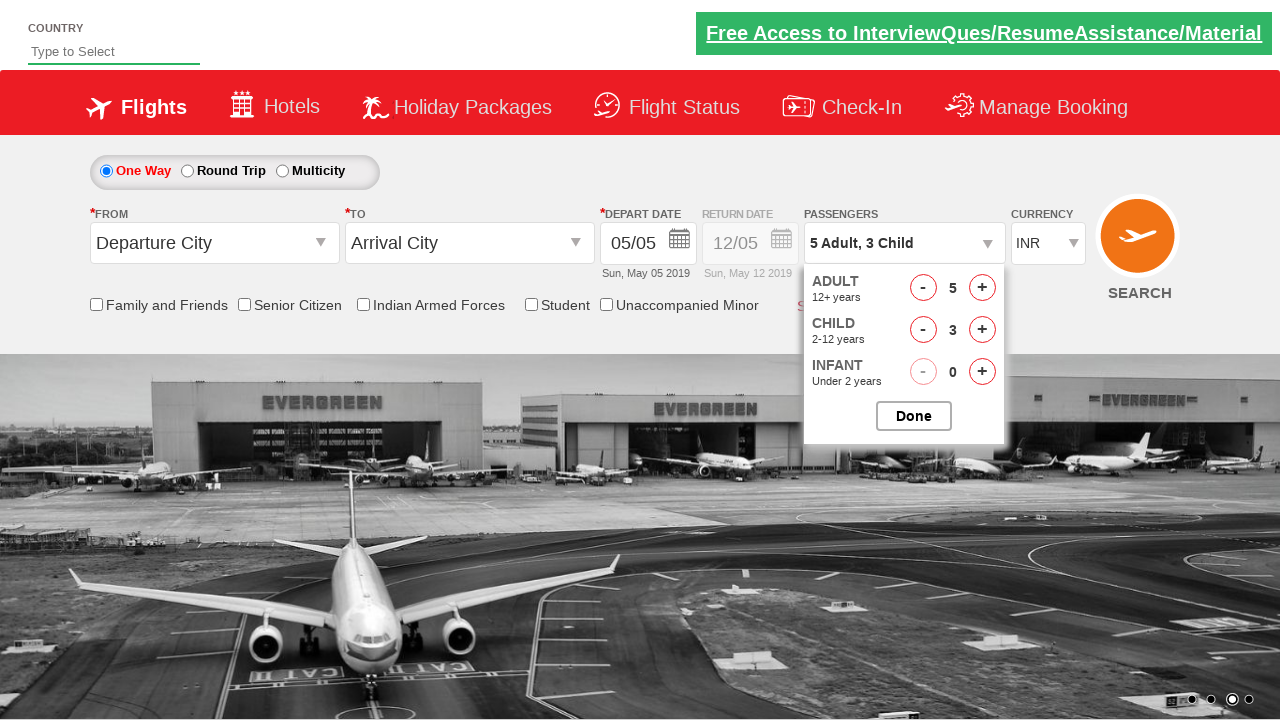

Decremented adult passenger count at (923, 288) on #hrefDecAdt
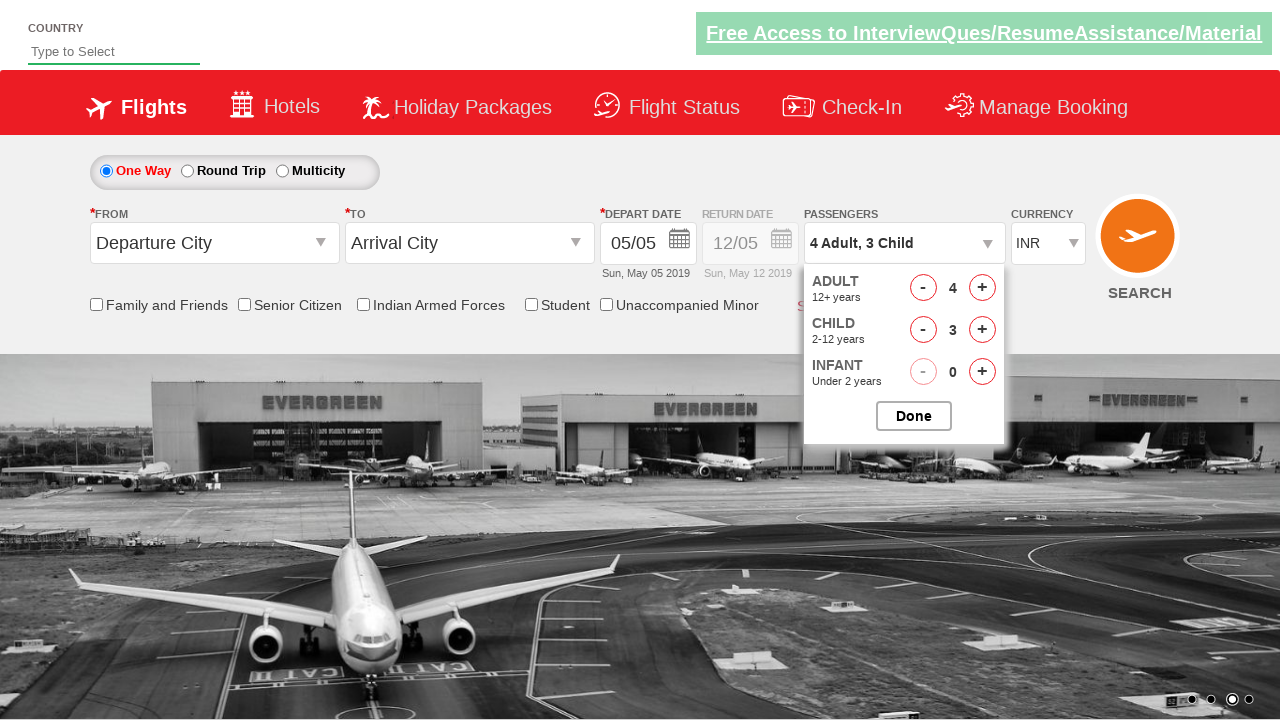

Decremented adult passenger count at (923, 288) on #hrefDecAdt
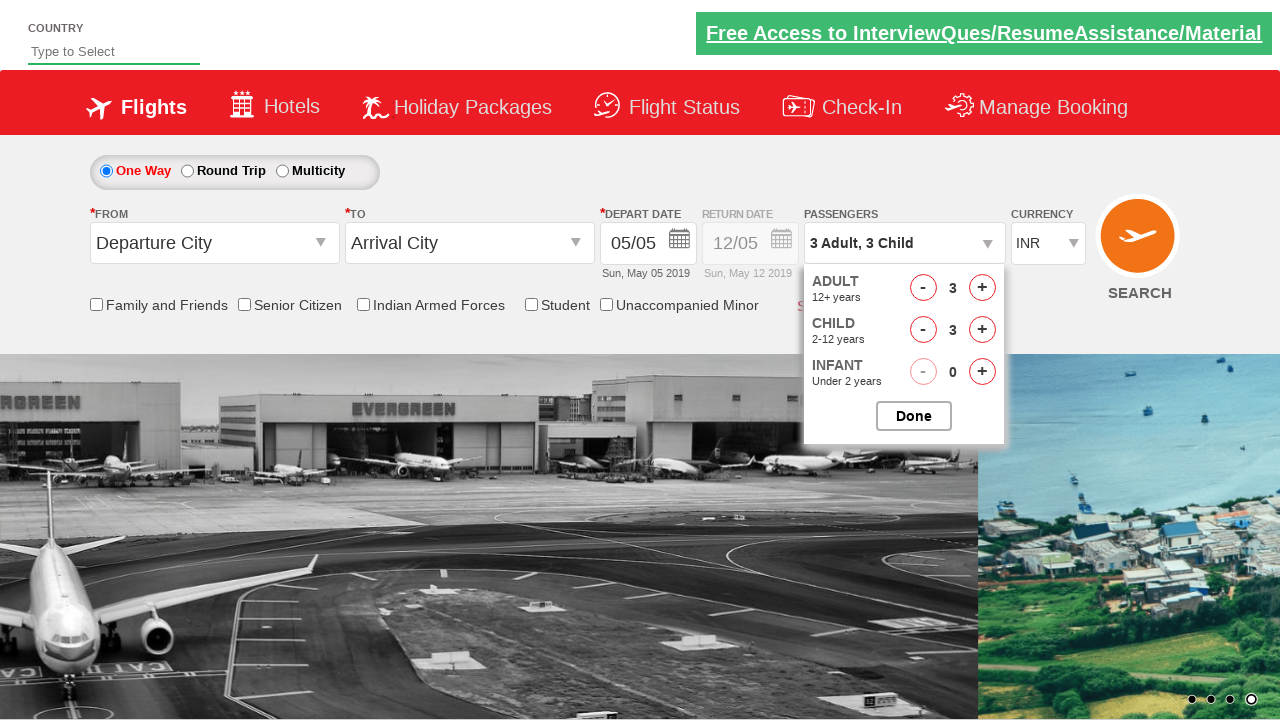

Closed passenger information dropdown at (914, 416) on #btnclosepaxoption
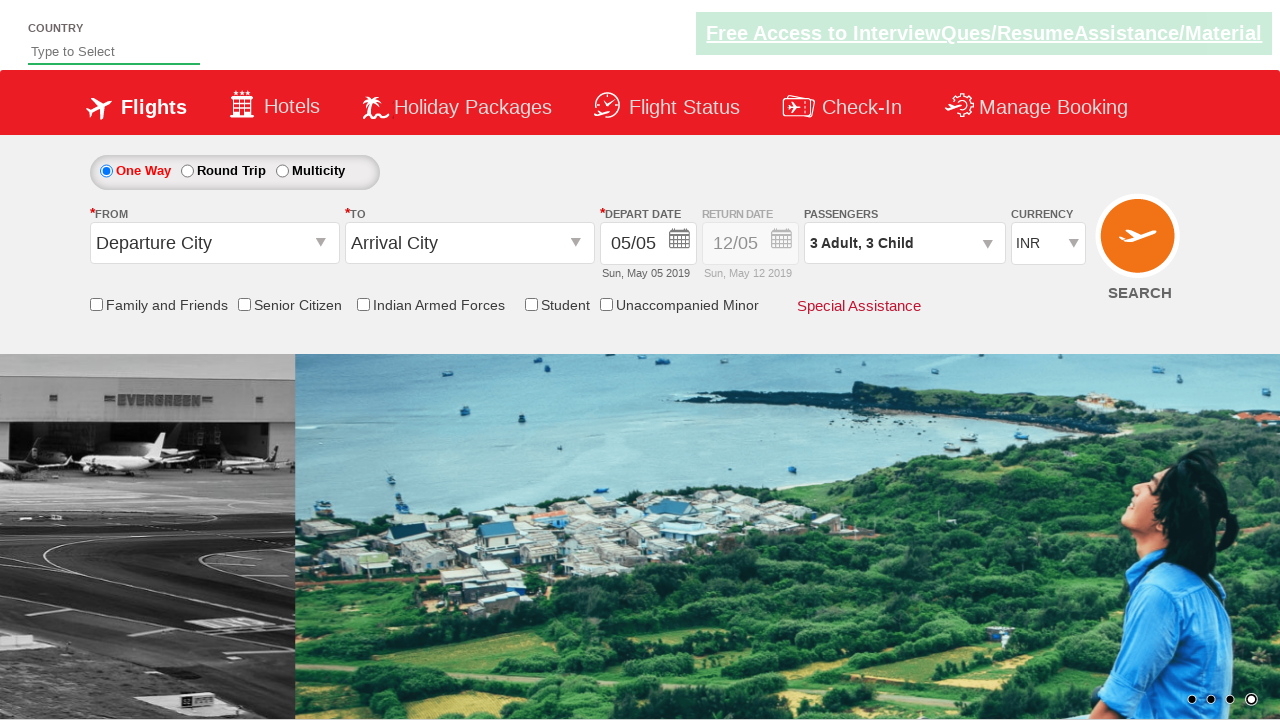

Opened origin station dropdown at (214, 243) on #ctl00_mainContent_ddl_originStation1_CTXT
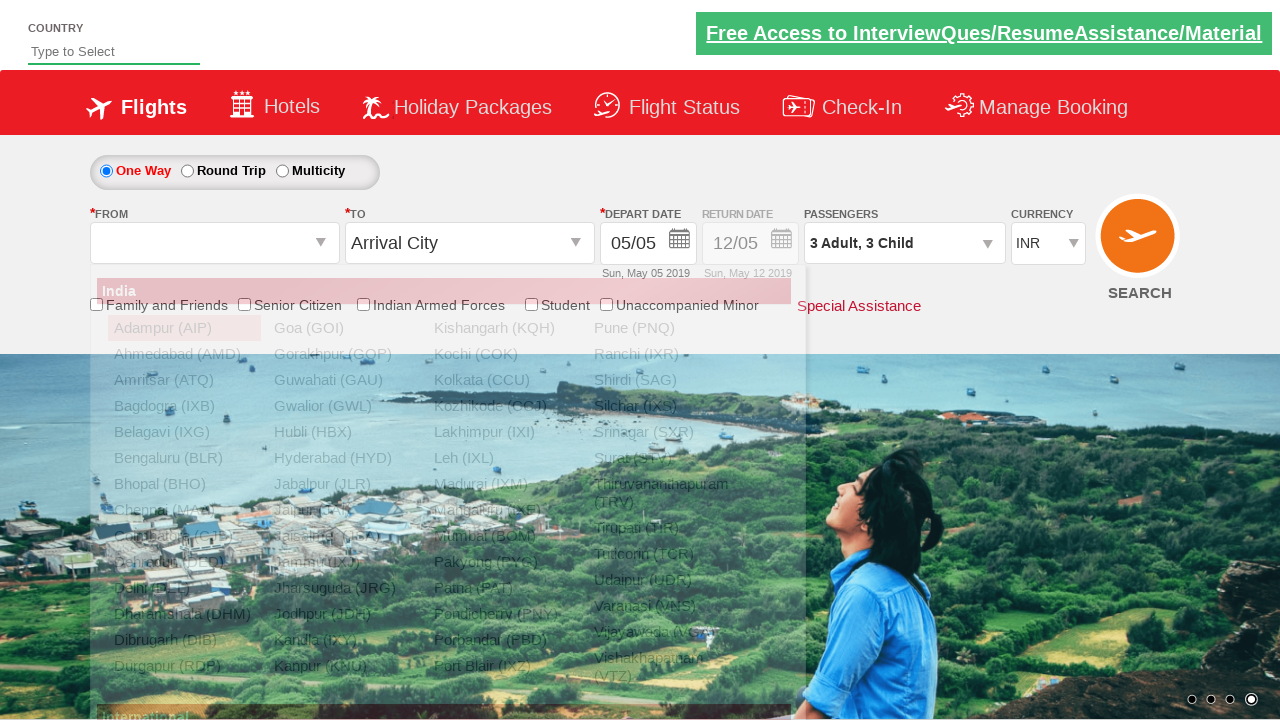

Selected Belagavi (IXG) as origin station at (177, 432) on xpath=//div[@id='dropdownGroup1']//div[@class='dropdownDiv']//child::ul[1]//chil
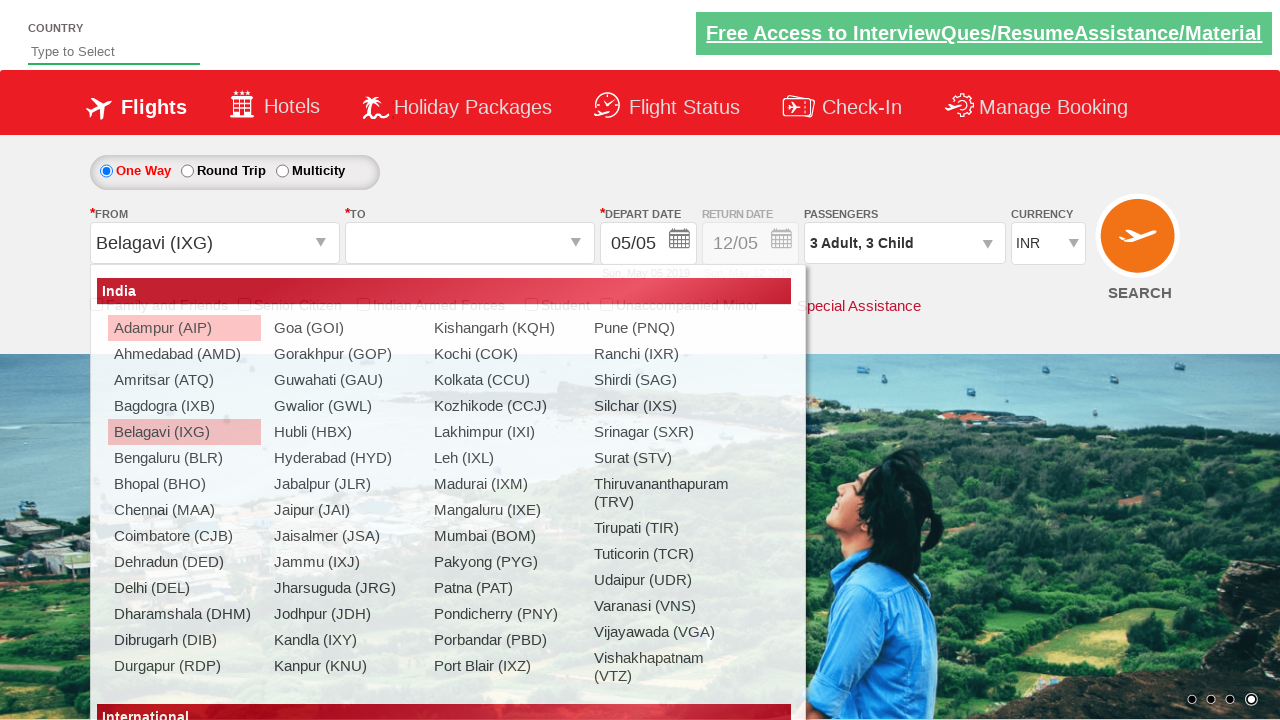

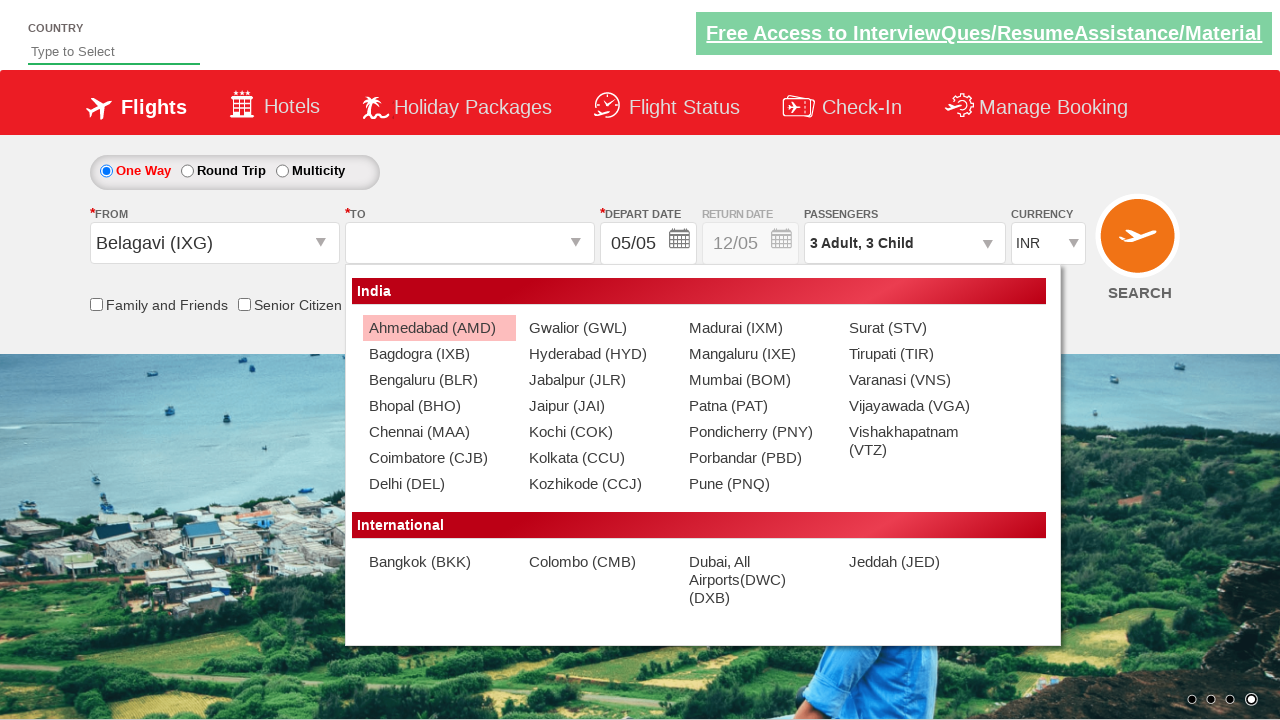